Navigates to an e-commerce site, goes to the products section, and clicks on the first product

Starting URL: https://www.automationexercise.com/

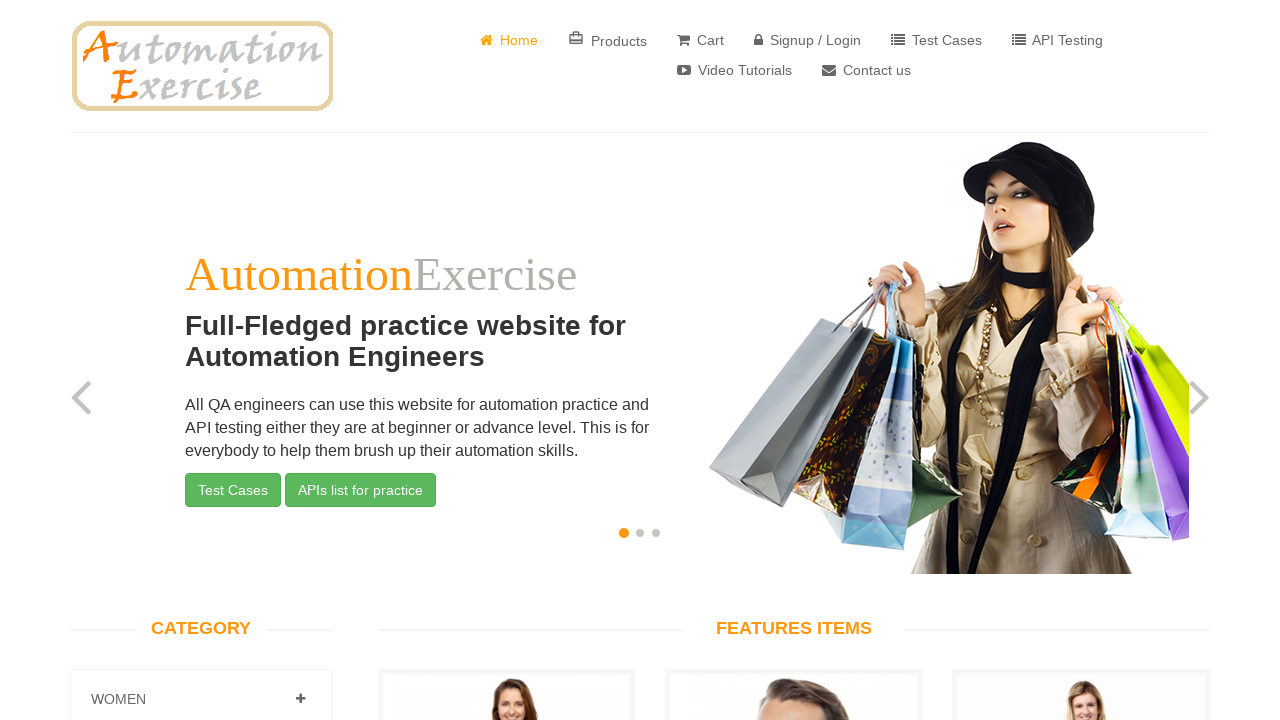

Clicked on products section link at (608, 40) on a[href='/products']
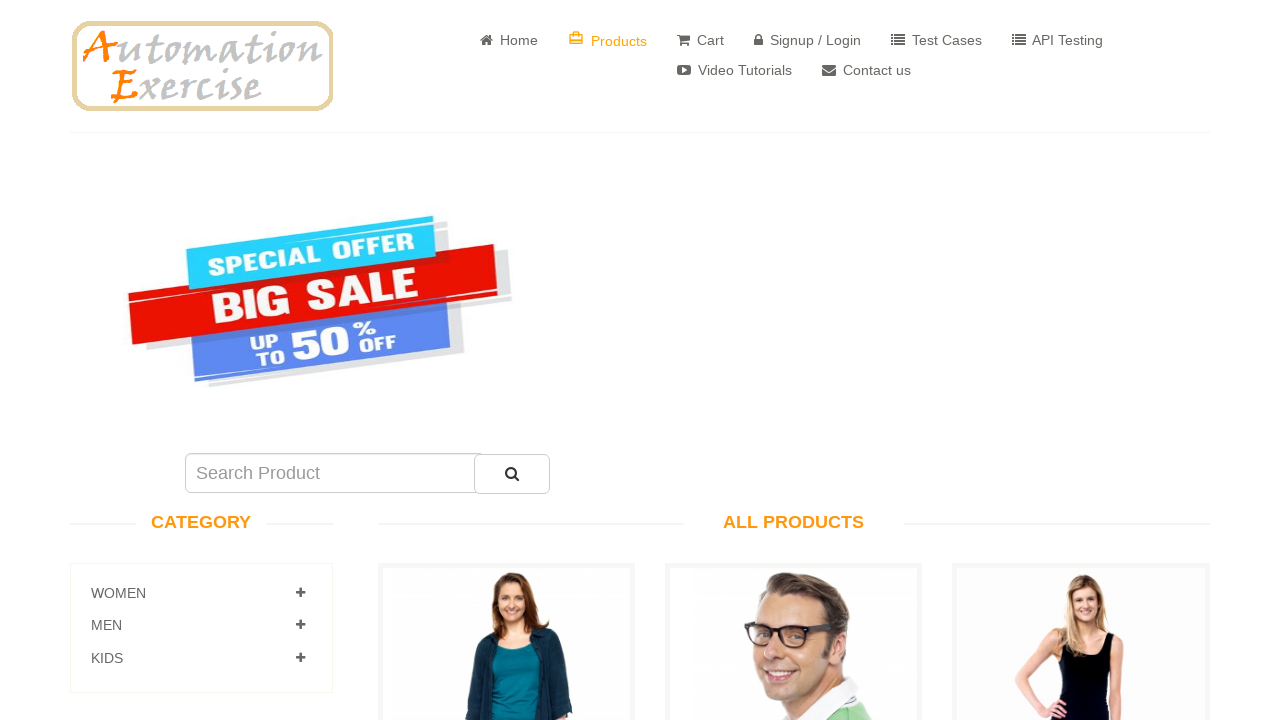

Scrolled down the page using PageDown key
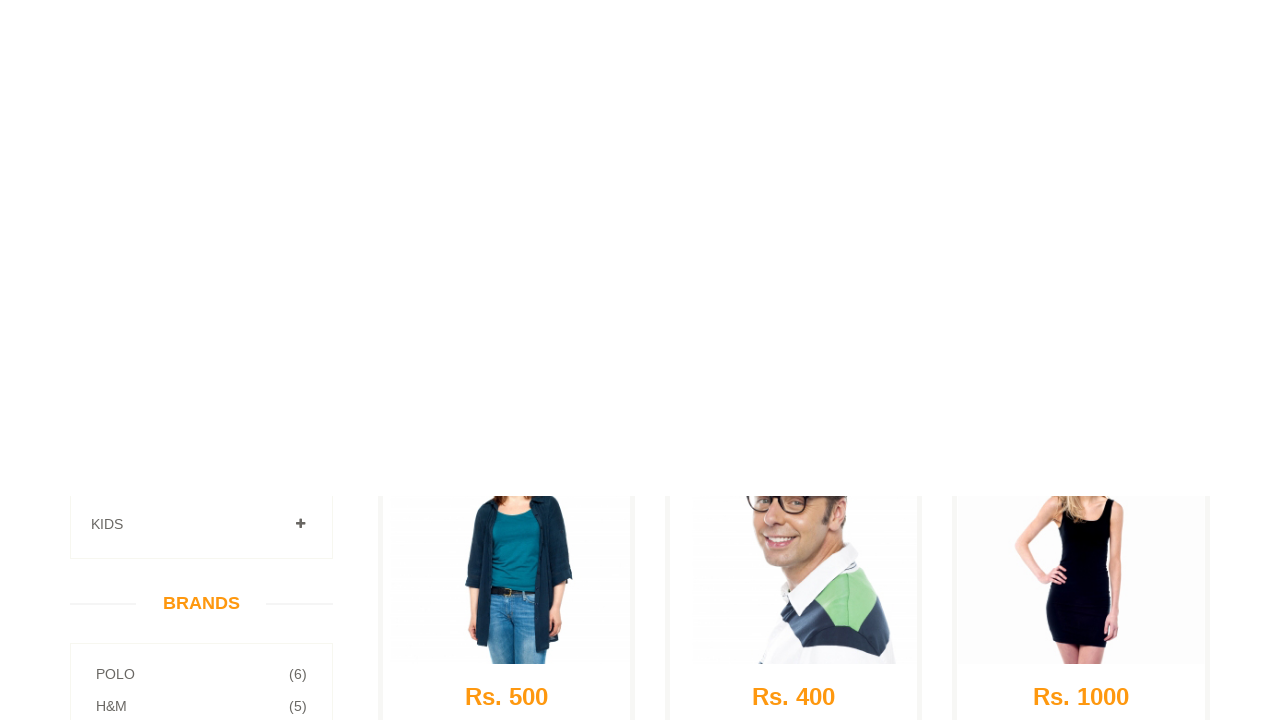

Clicked on the first product at (506, 271) on a[data-product-id='1']
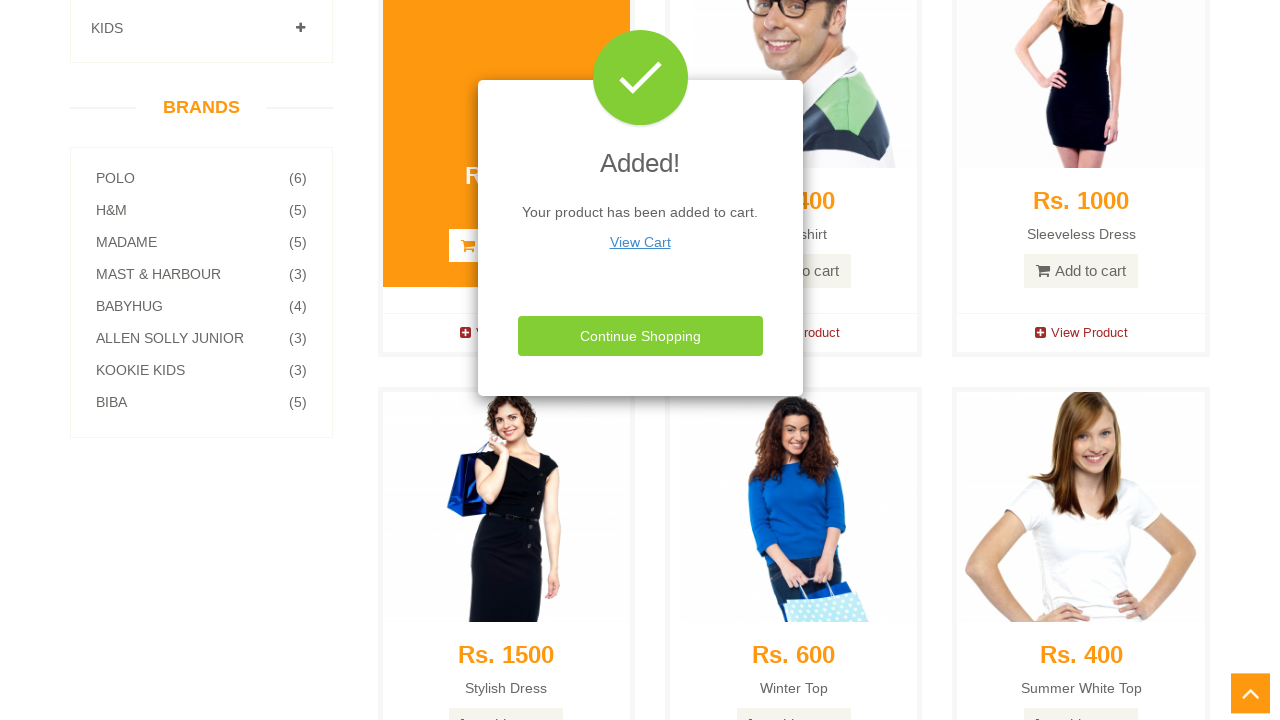

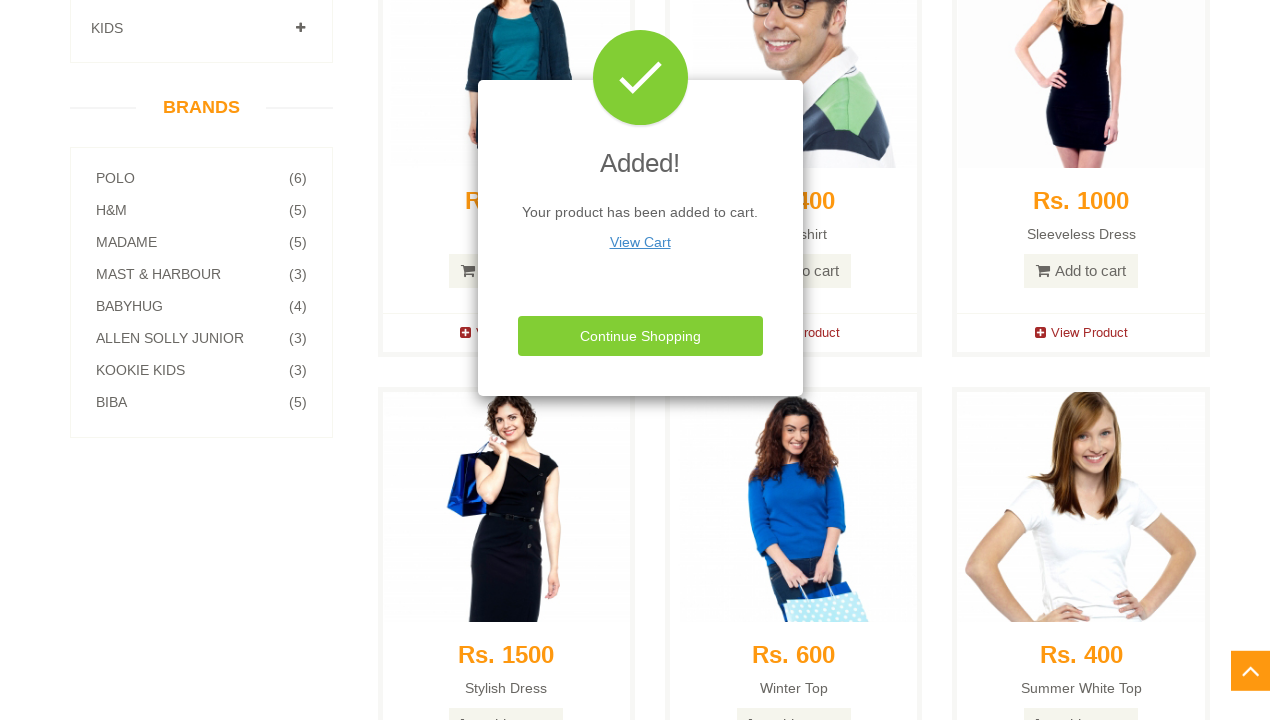